Tests regular button click functionality on a mouse events demo page

Starting URL: https://play1.automationcamp.ir/mouse_events.html

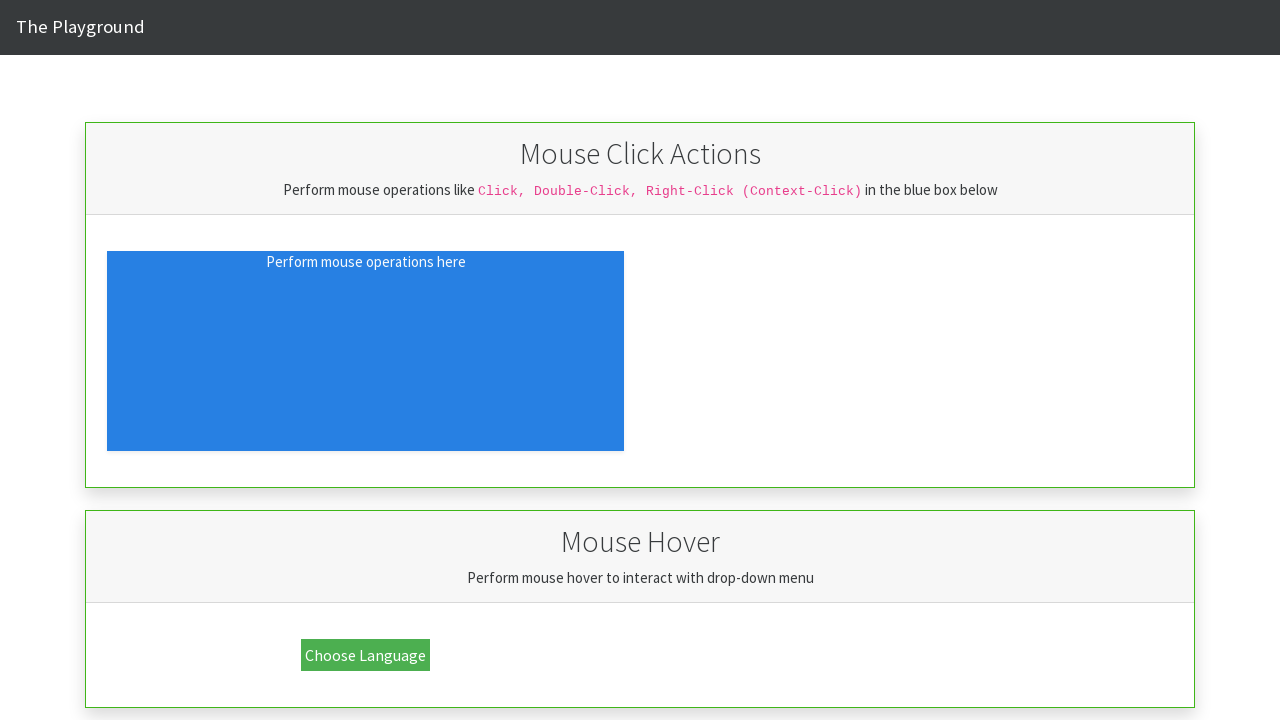

Clicked the click area element on mouse events demo page at (366, 351) on #click_area
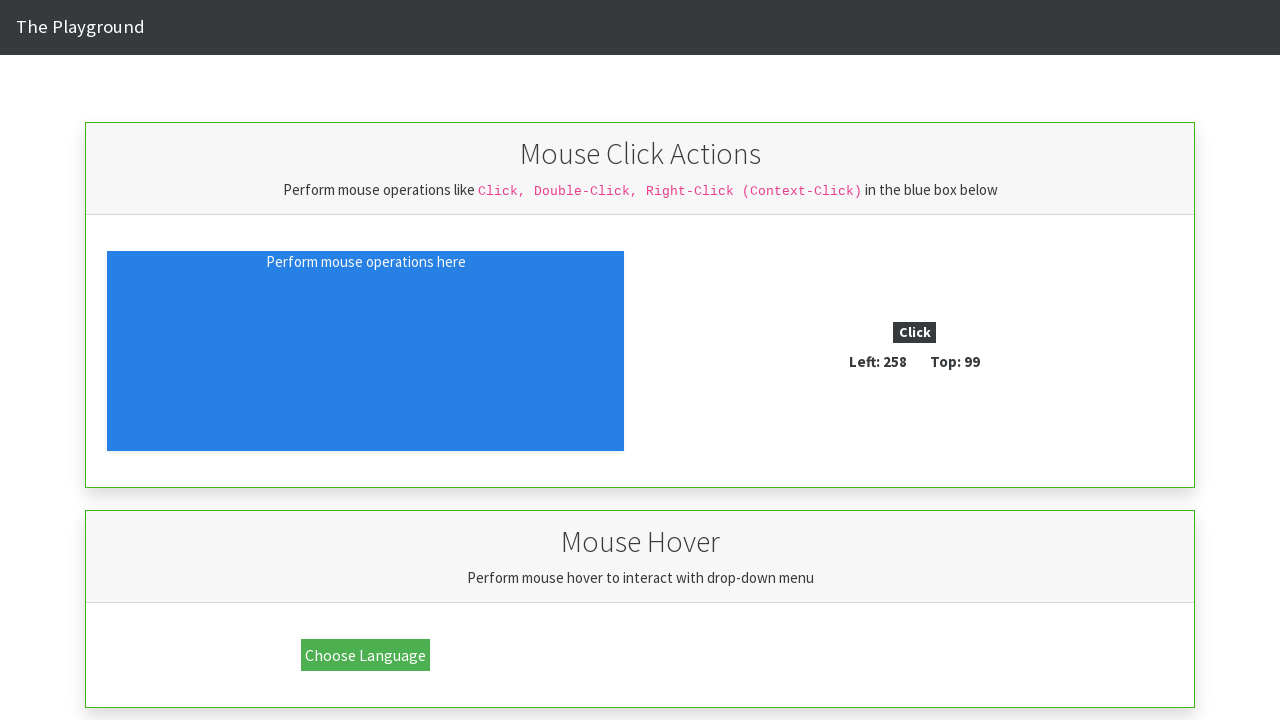

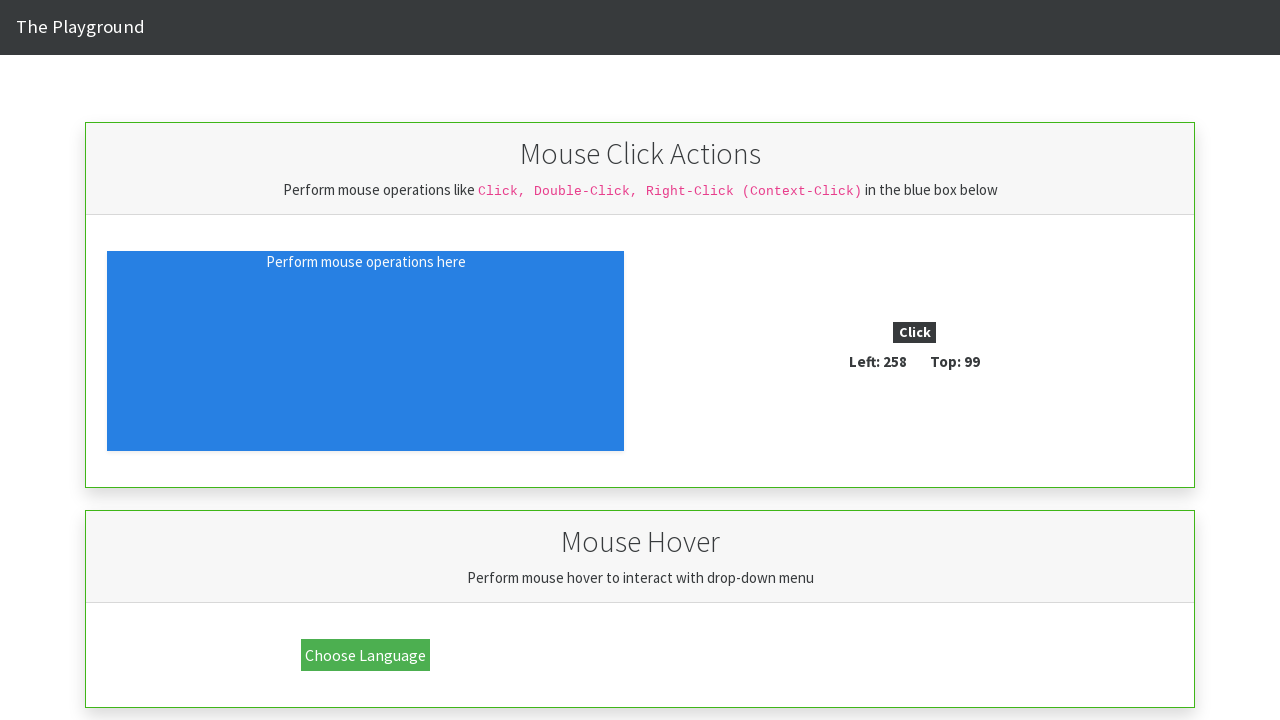